Tests element display states by checking if various form elements are displayed and interacting with visible ones

Starting URL: https://automationfc.github.io/basic-form/index.html

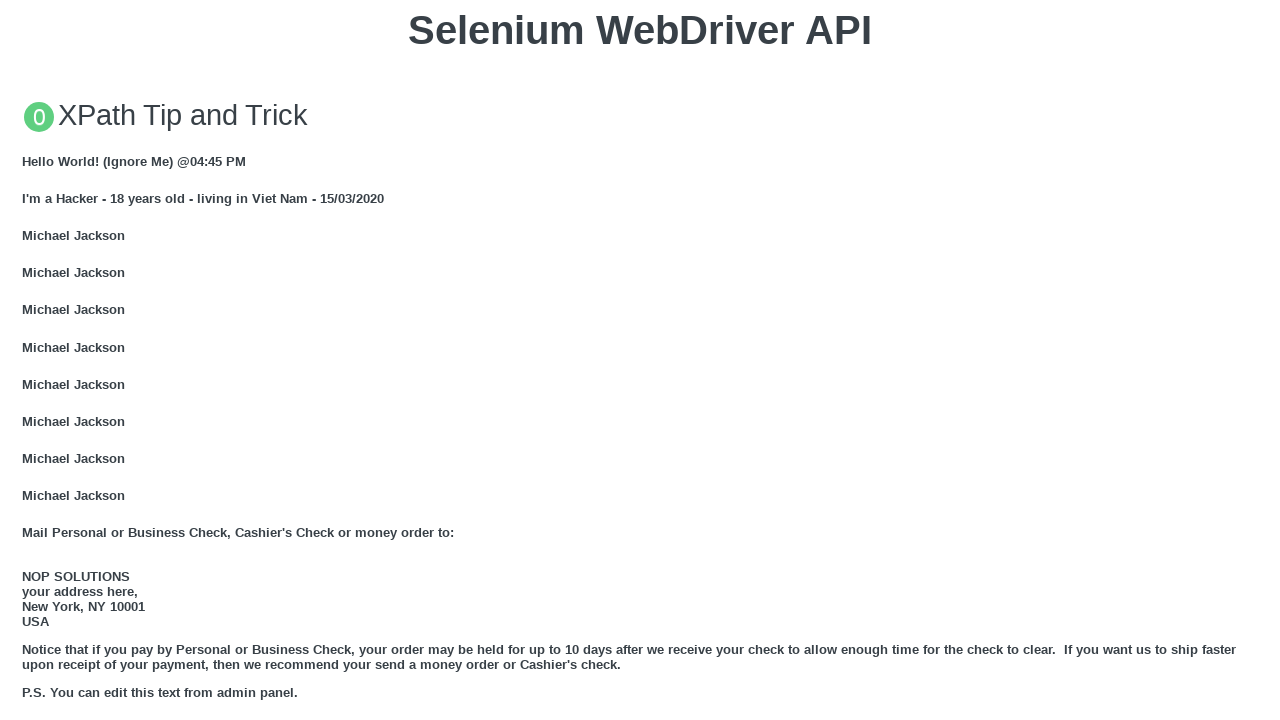

Verified email textbox is visible
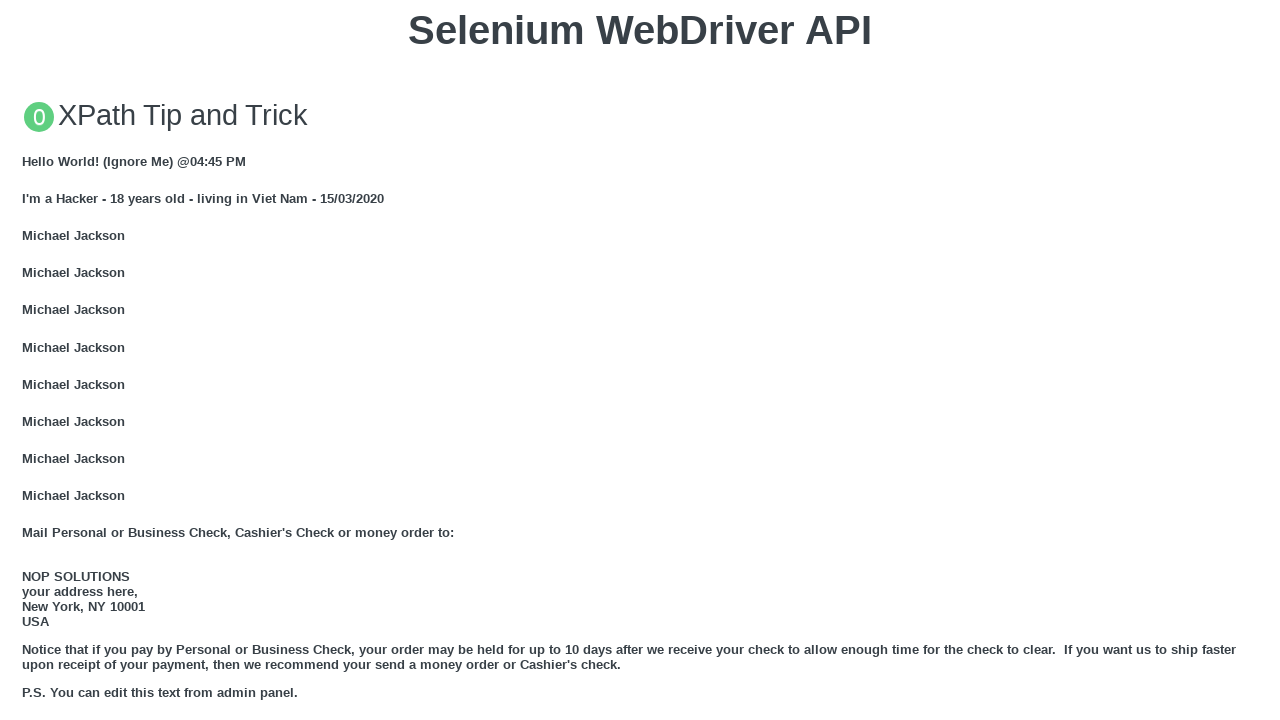

Filled email textbox with 'Automation Testing' on #mail
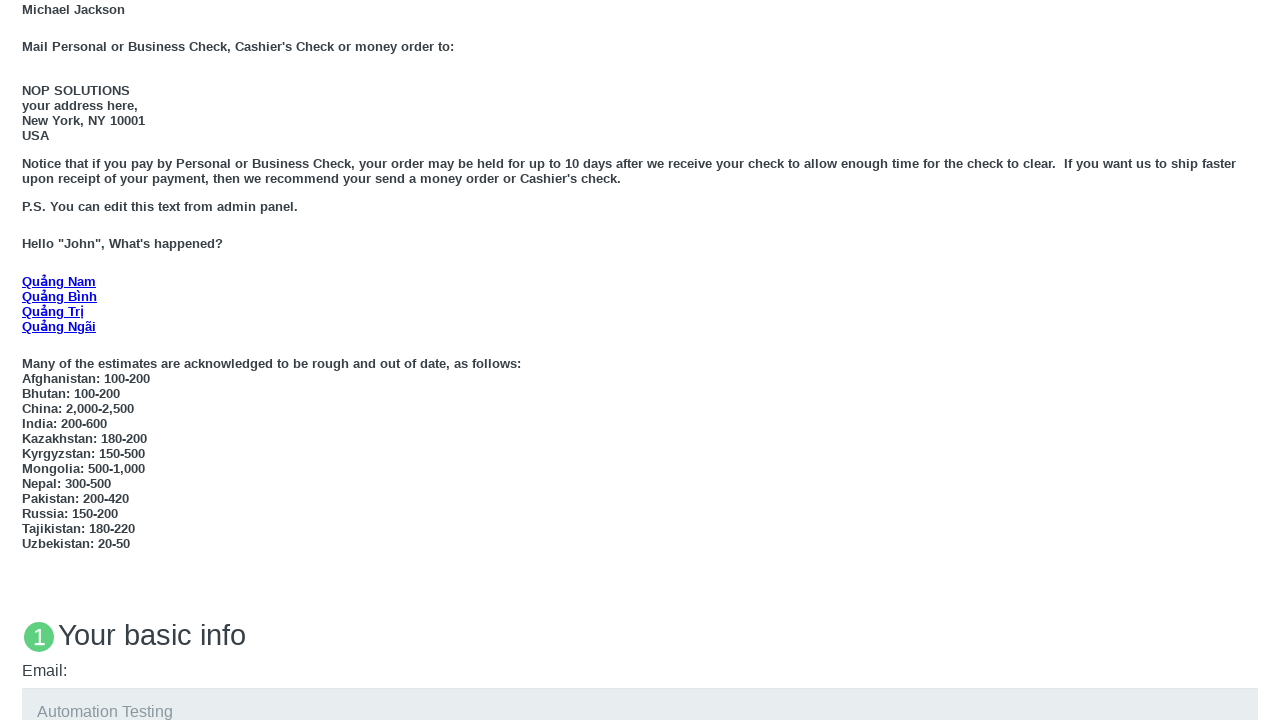

Verified education textarea is visible
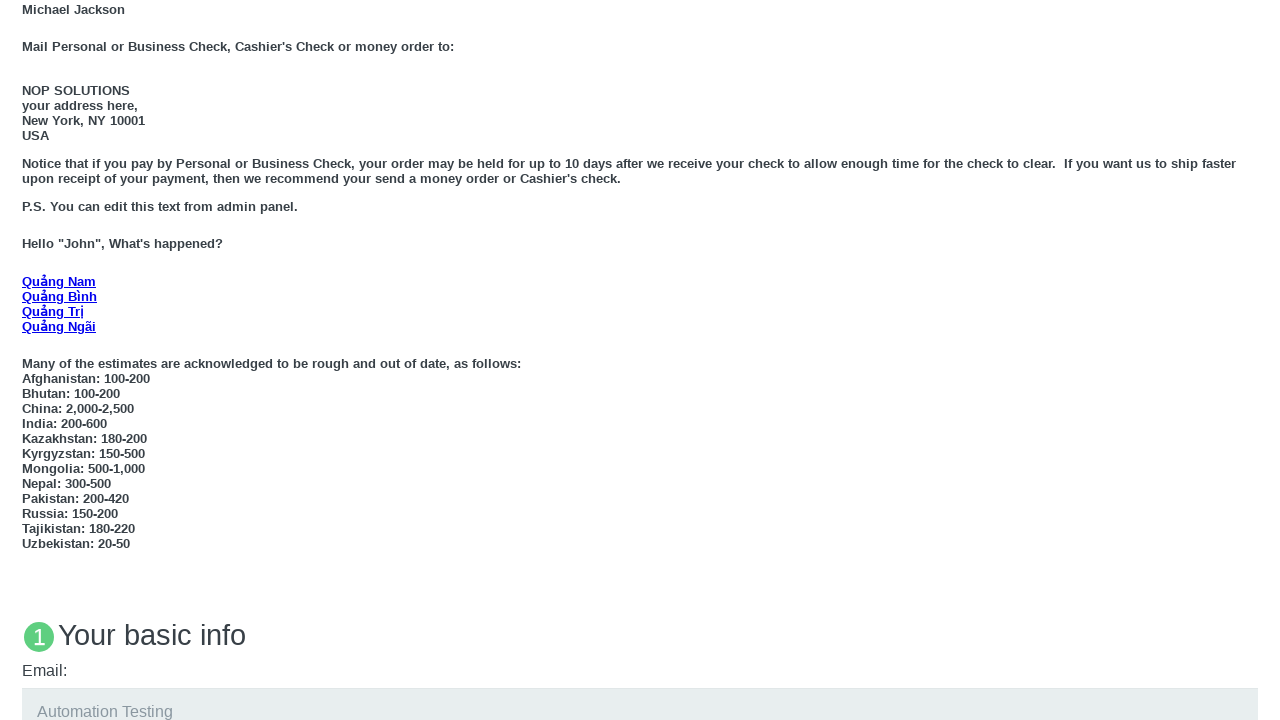

Filled education textarea with 'Selenium GRID' on #edu
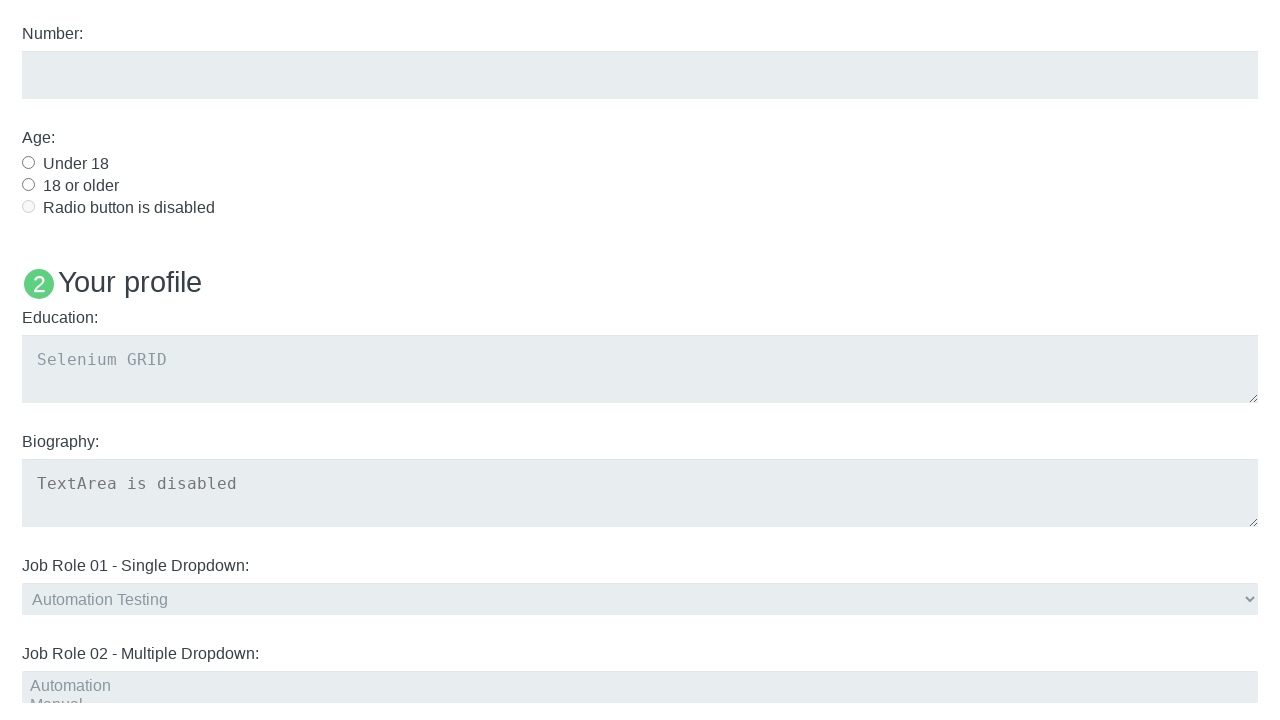

Verified 'Under 18' radio button is visible
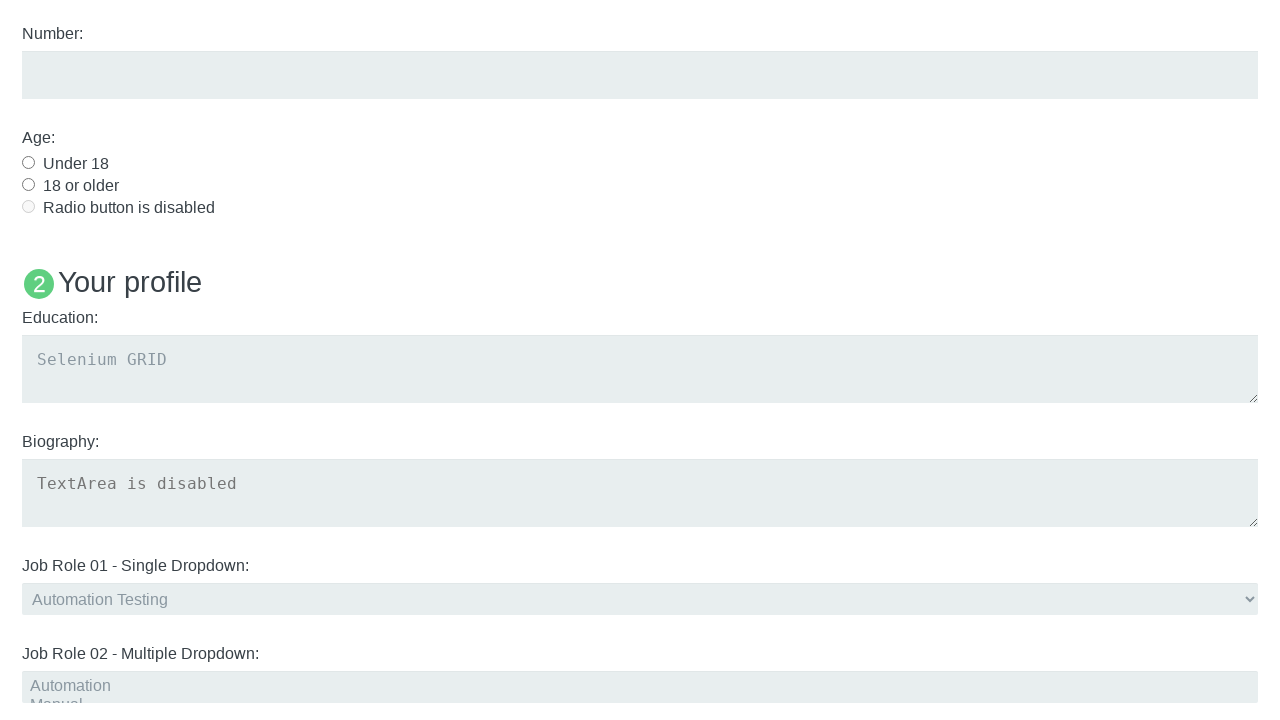

Clicked 'Under 18' radio button at (28, 162) on #under_18
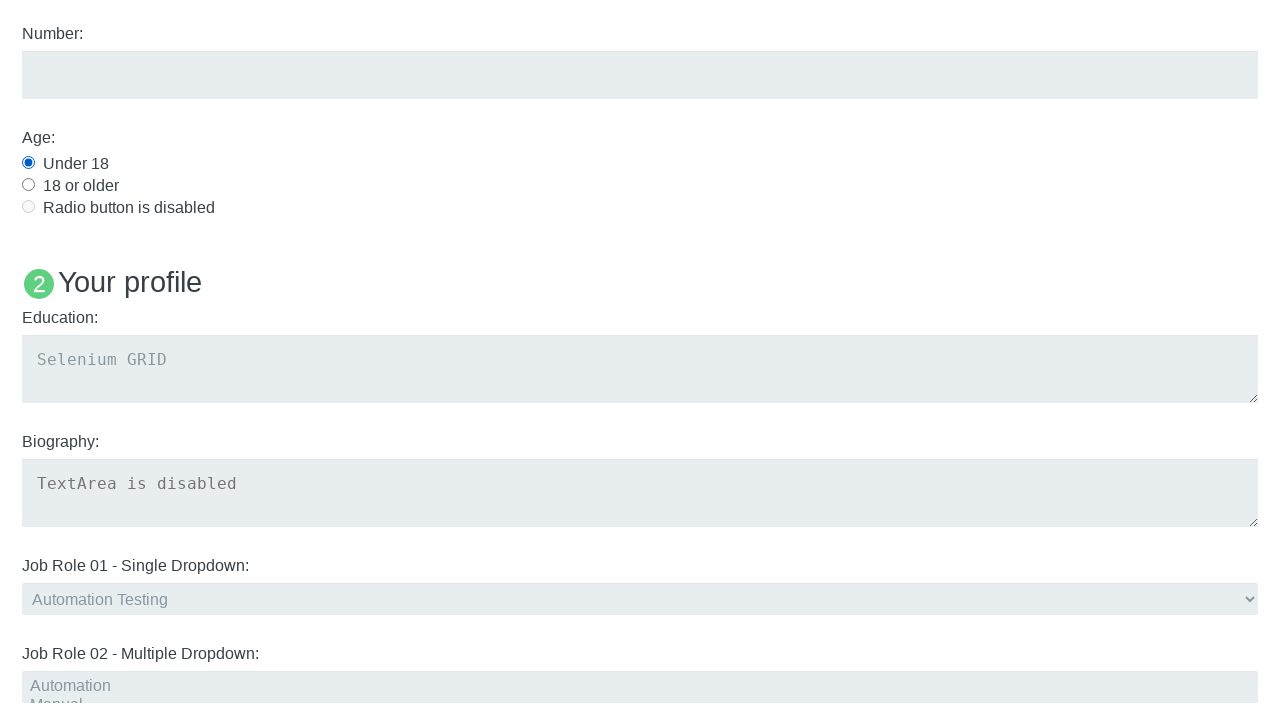

Checked if 'Name: User5' text is displayed
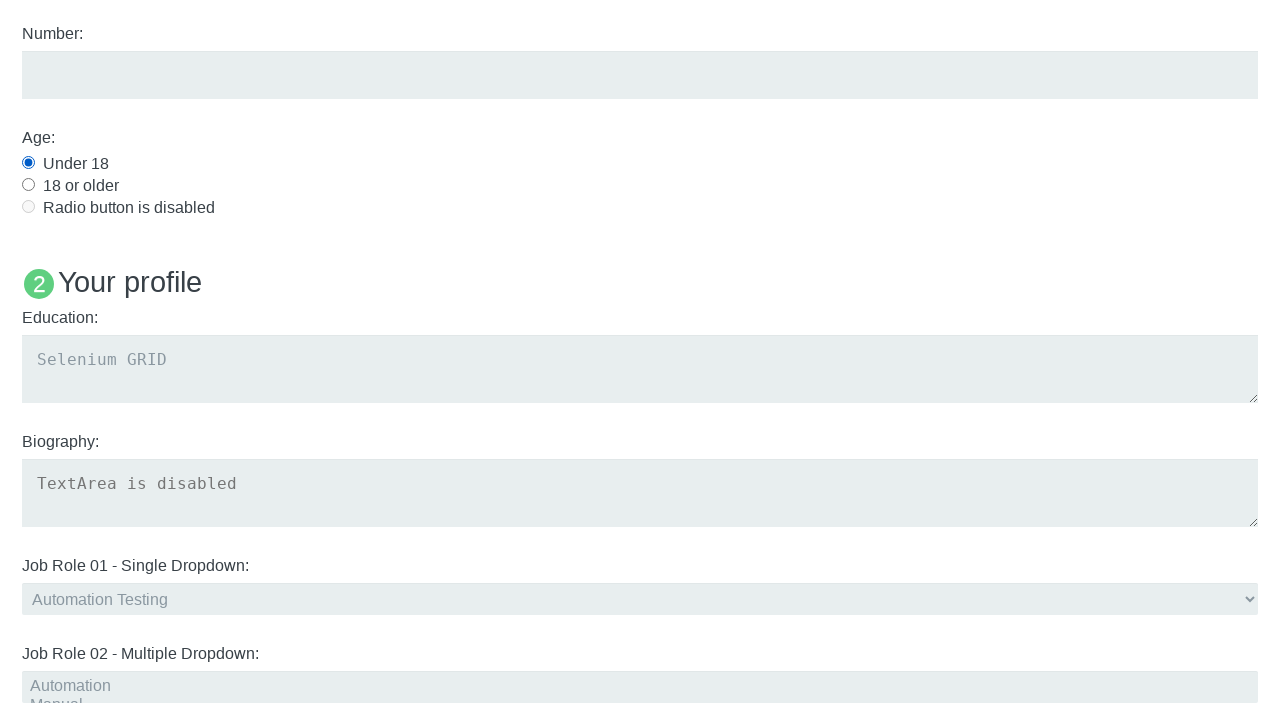

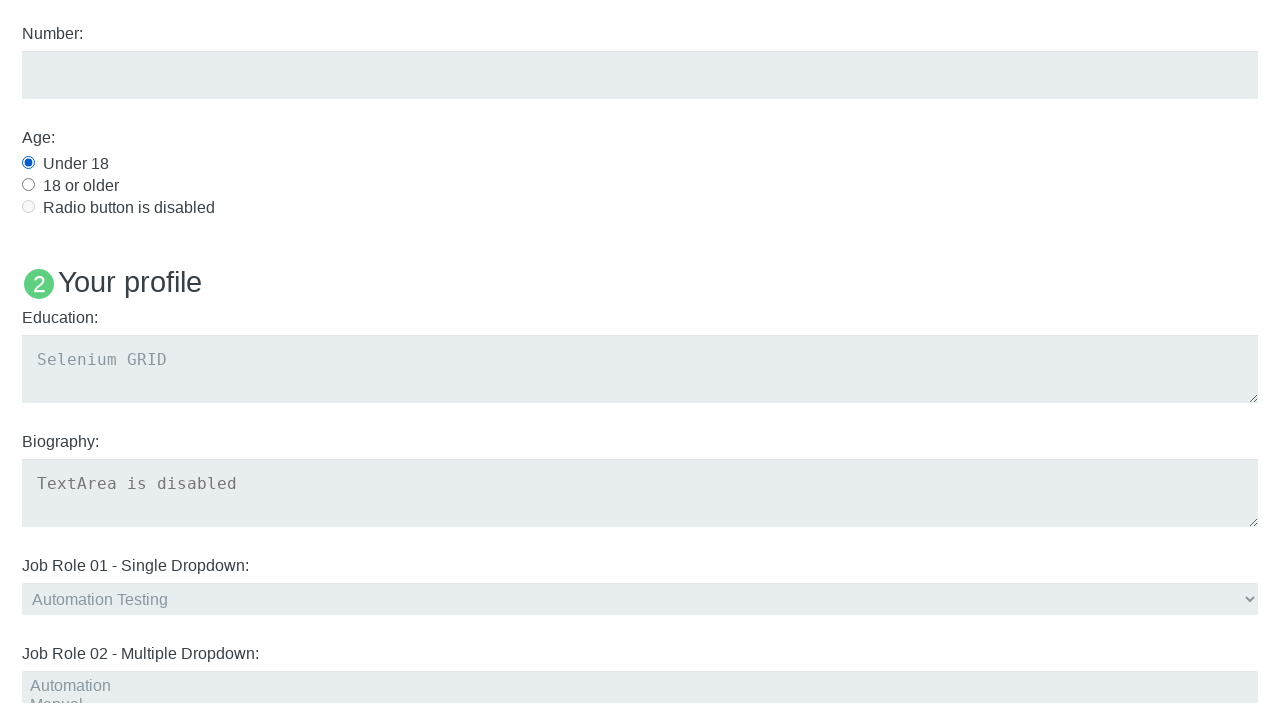